Tests JavaScript alert handling by clicking the JS Alert button and accepting the alert

Starting URL: https://the-internet.herokuapp.com/javascript_alerts

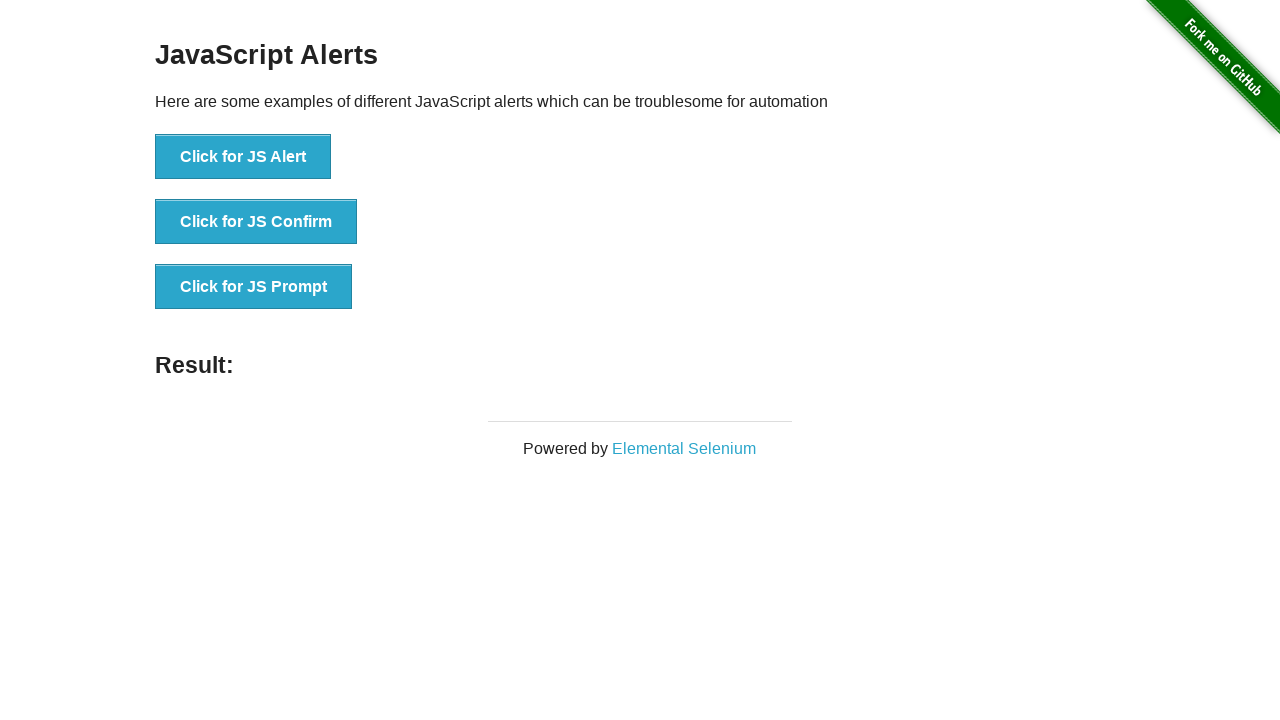

Clicked the JS Alert button at (243, 157) on button[onclick='jsAlert()']
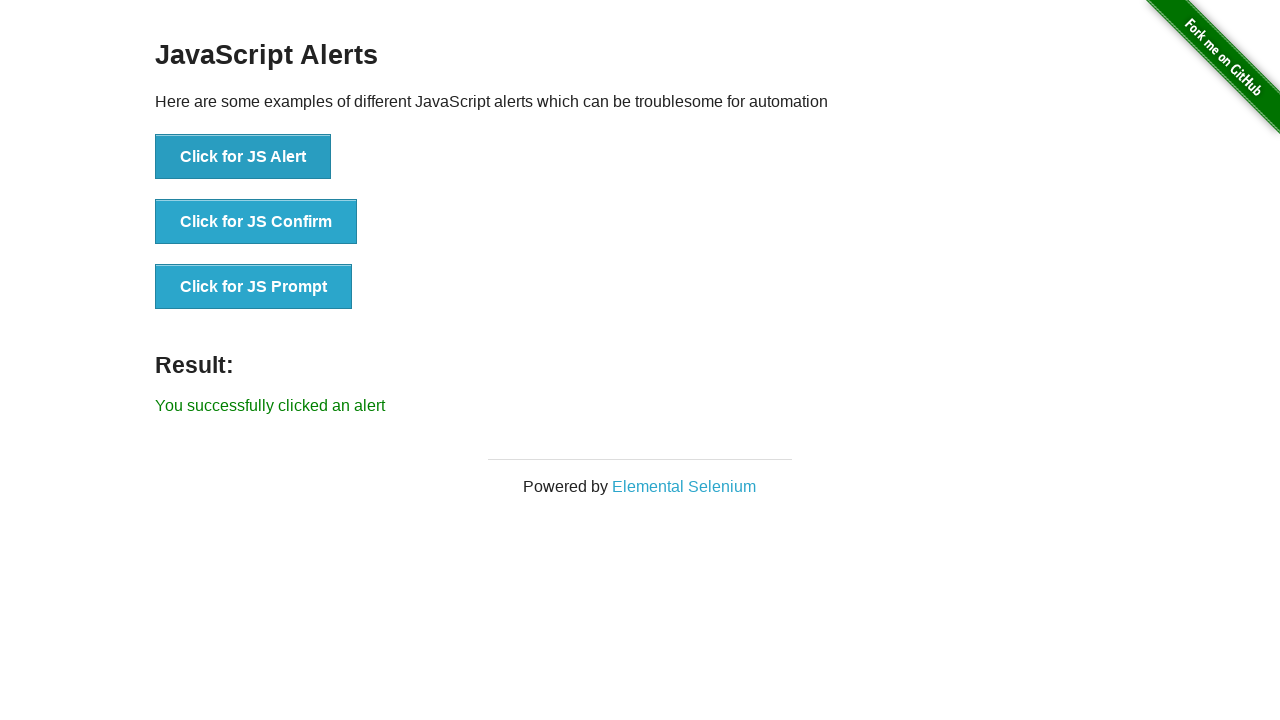

Set up dialog handler to accept JavaScript alert
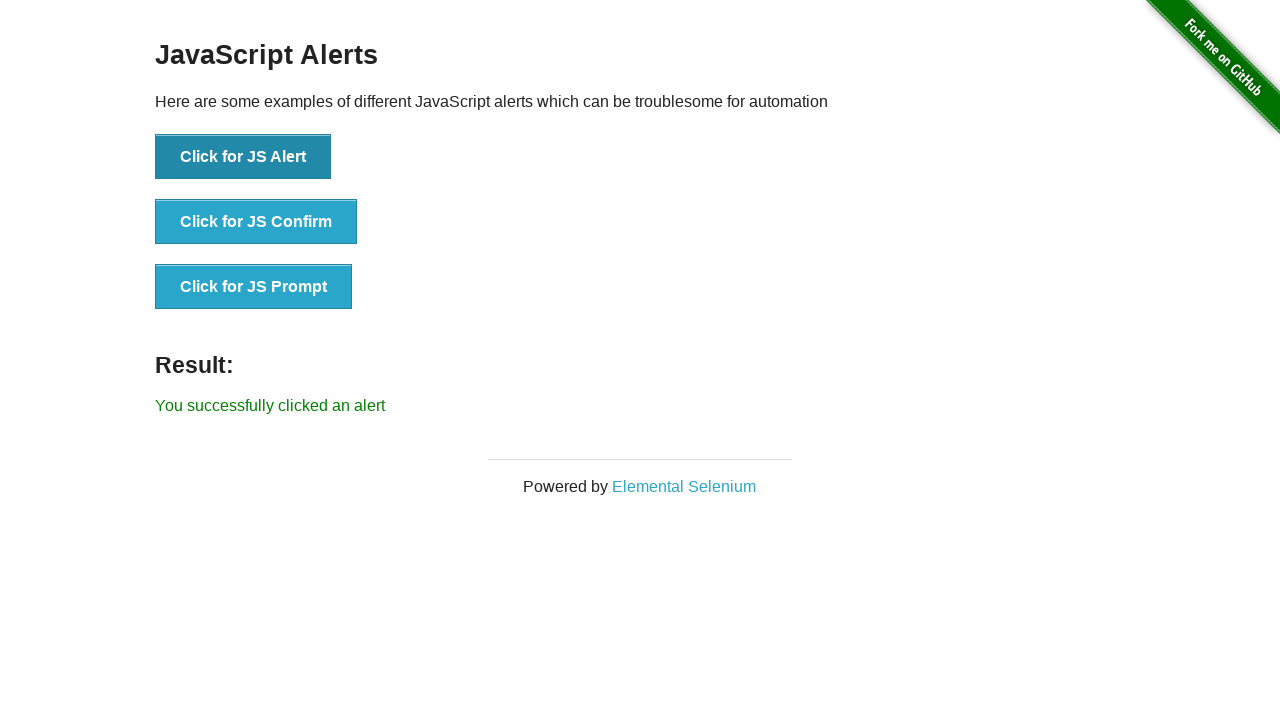

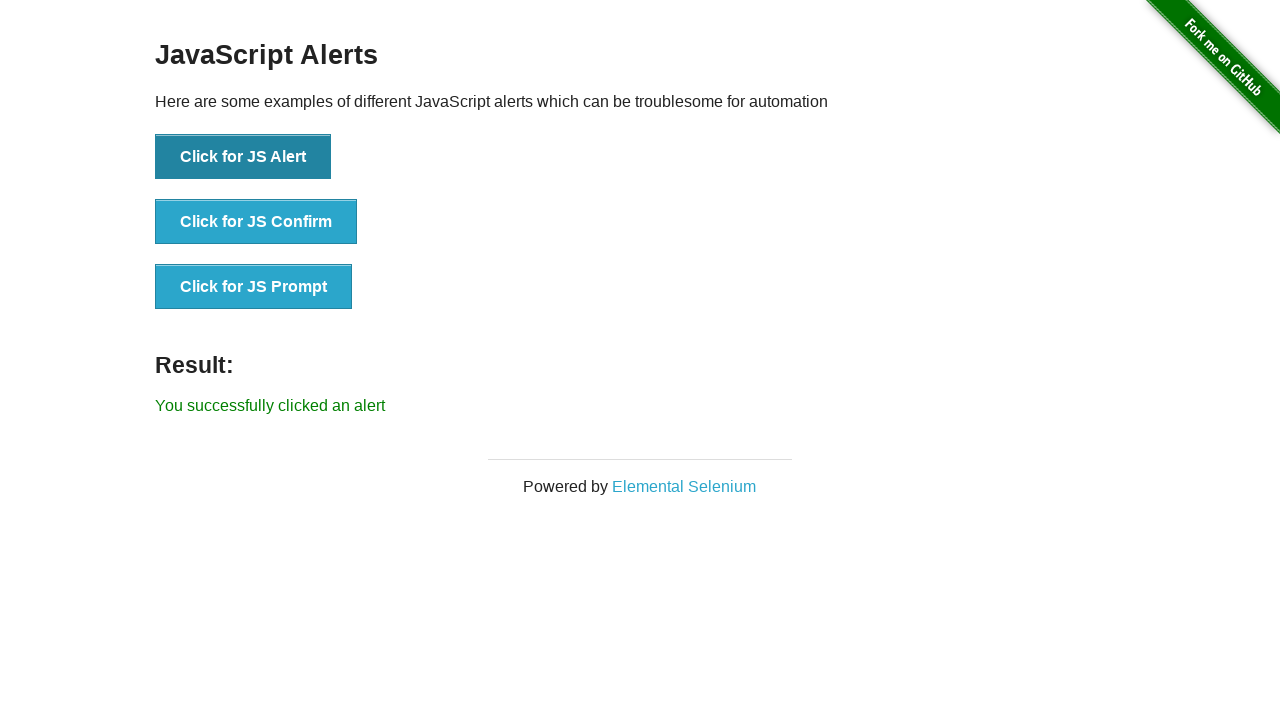